Tests handling multiple browser tabs by opening a new tab, switching to it, verifying content, and switching back

Starting URL: https://demoqa.com/browser-windows

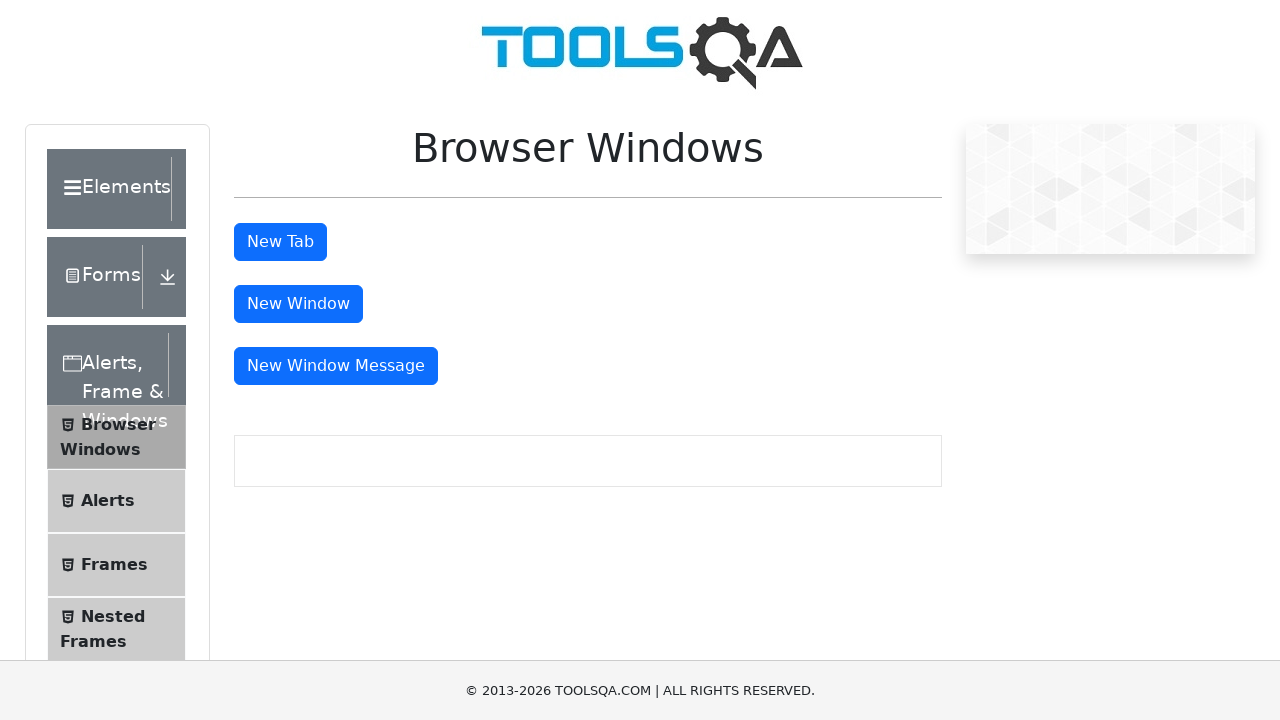

Scrolled down the page by 402x542 pixels
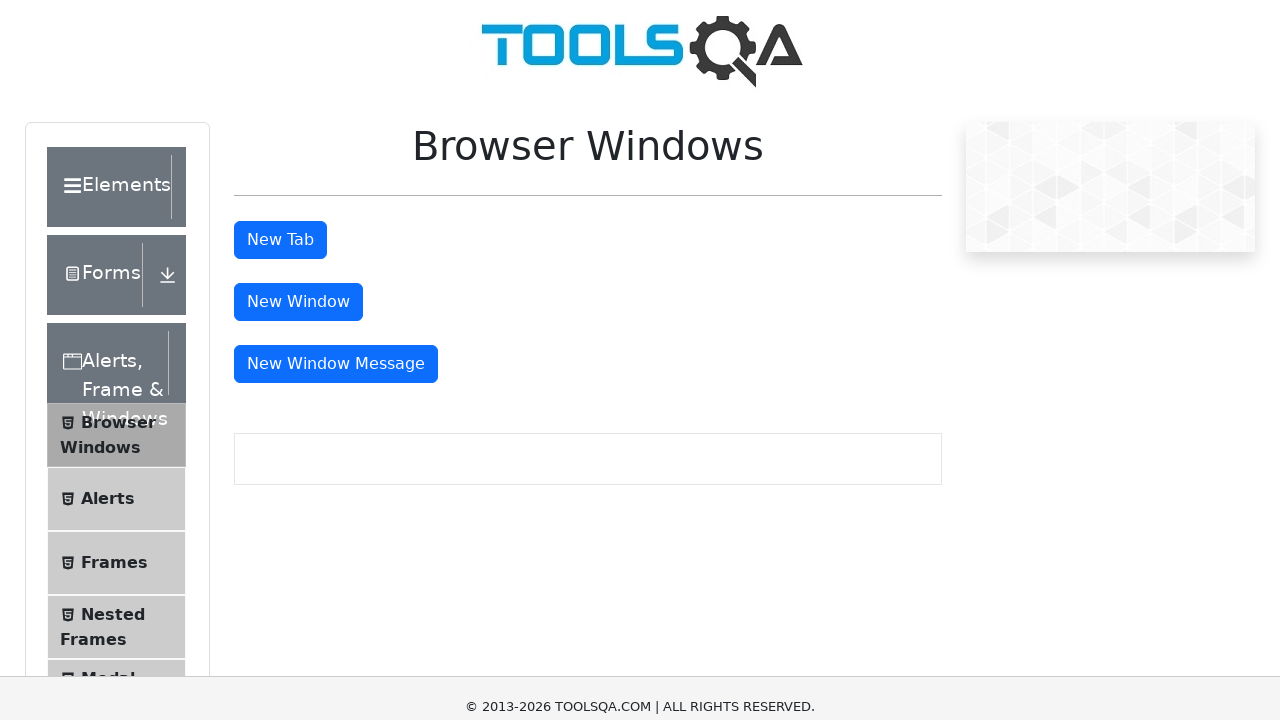

Clicked tab button to open new tab at (280, 242) on #tabButton
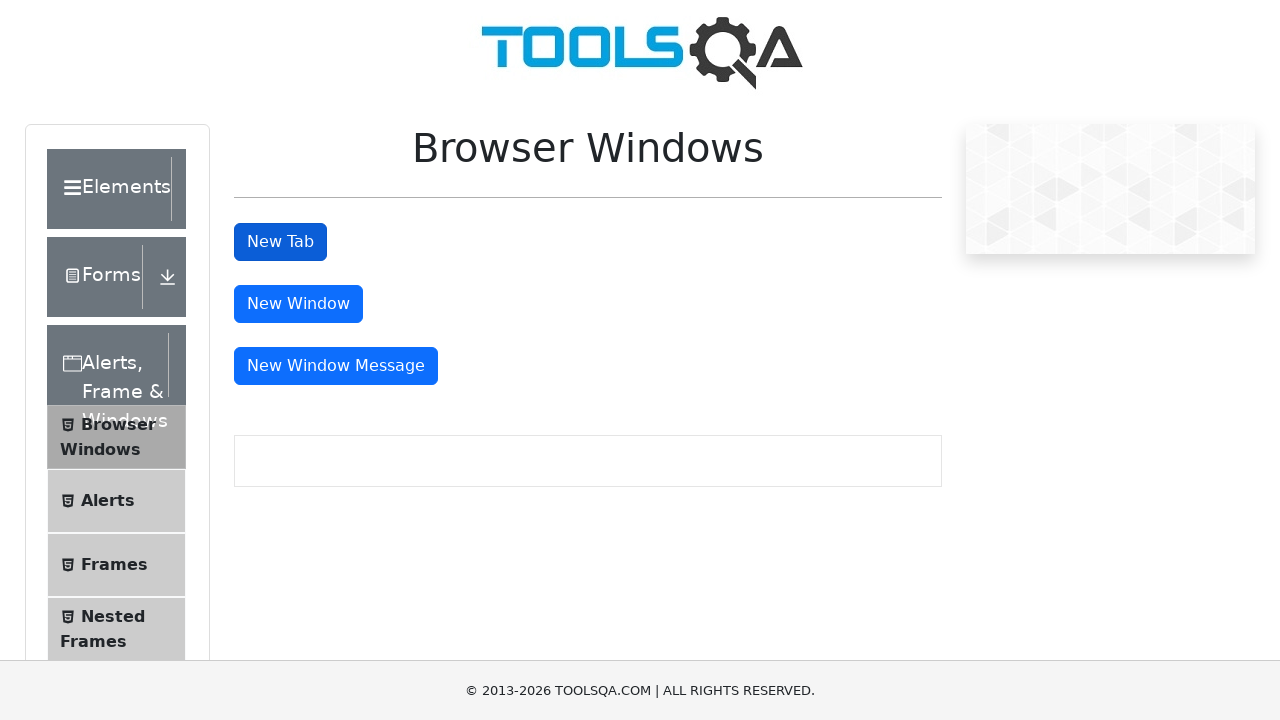

New tab loaded and ready
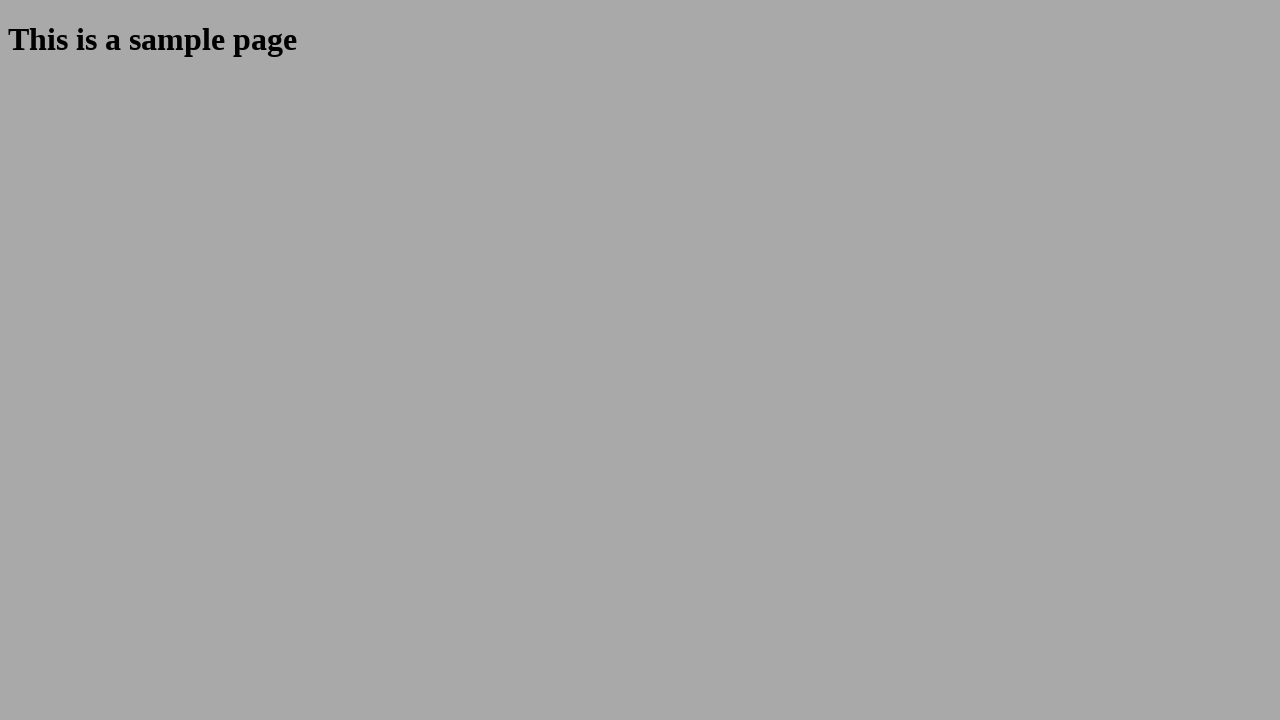

Retrieved sample heading text from new tab
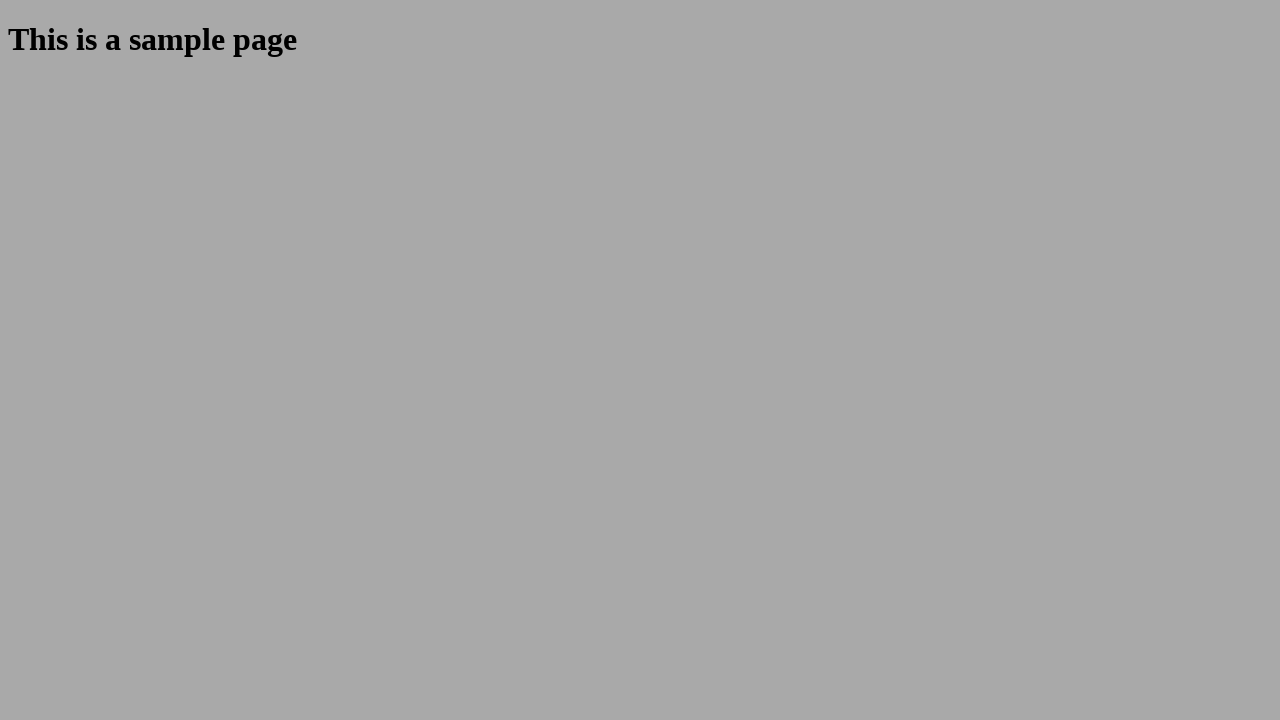

Verified sample heading text matches expected content
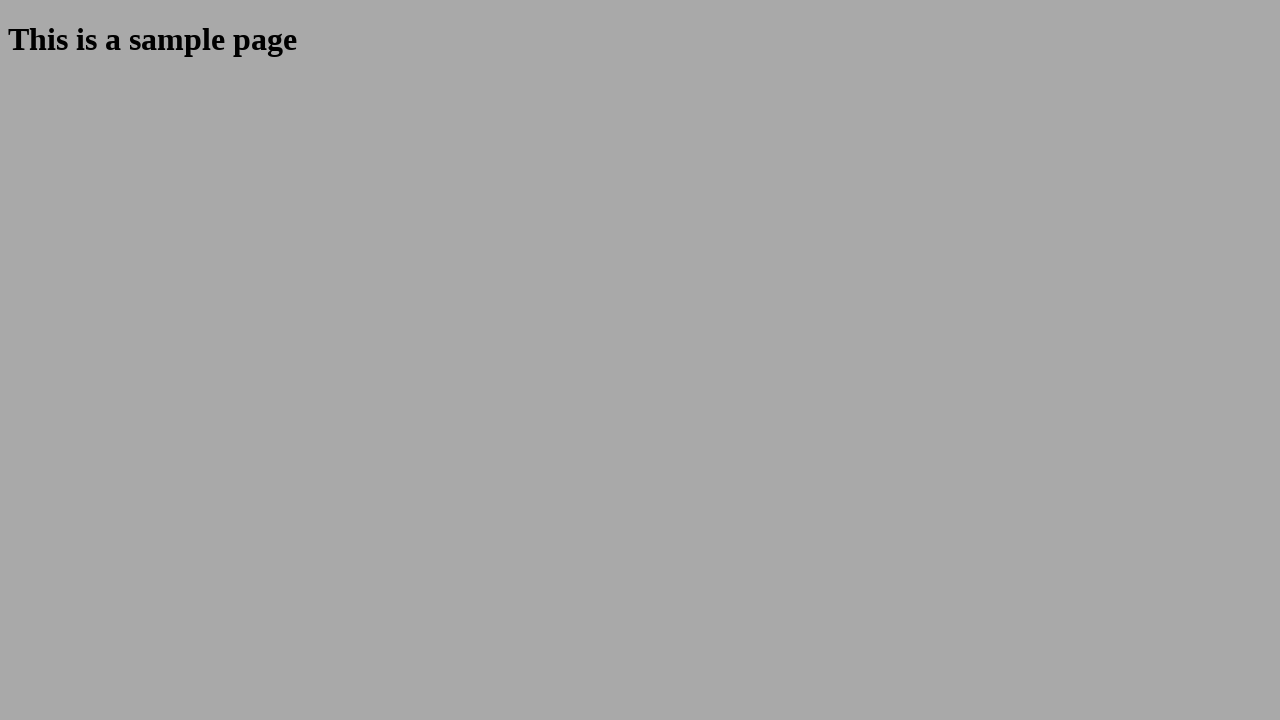

Closed new tab and switched back to original tab
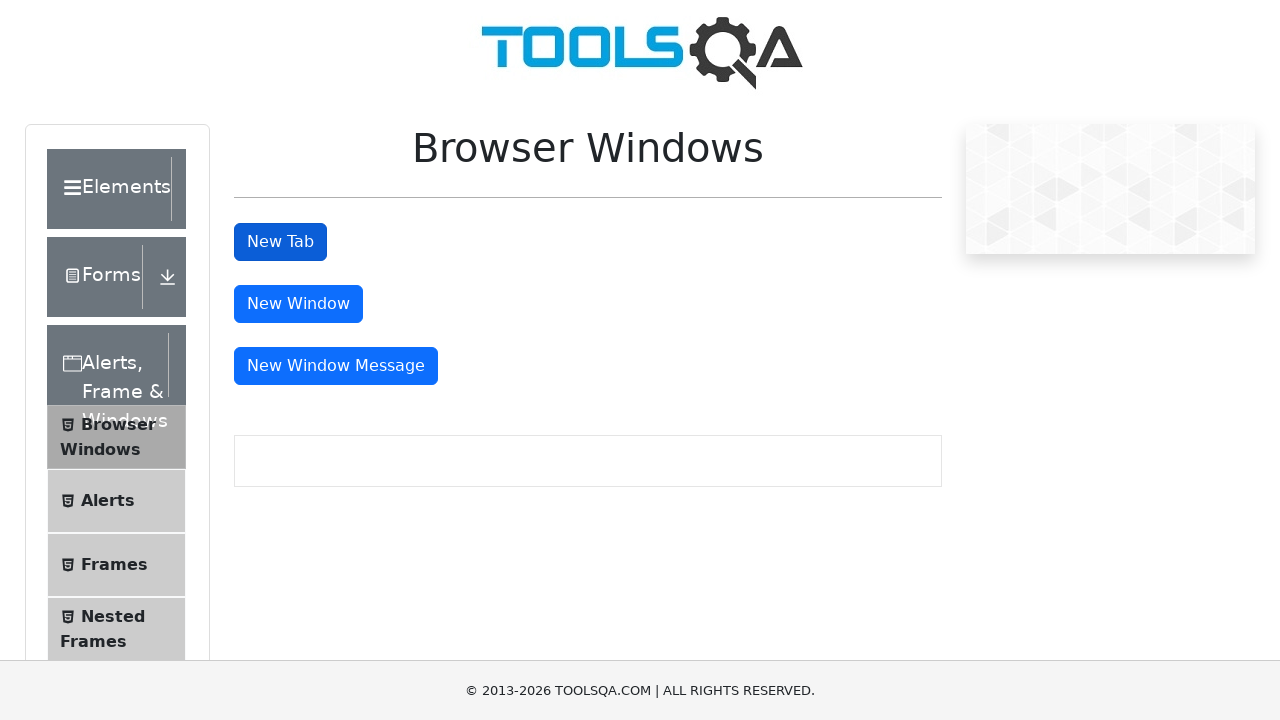

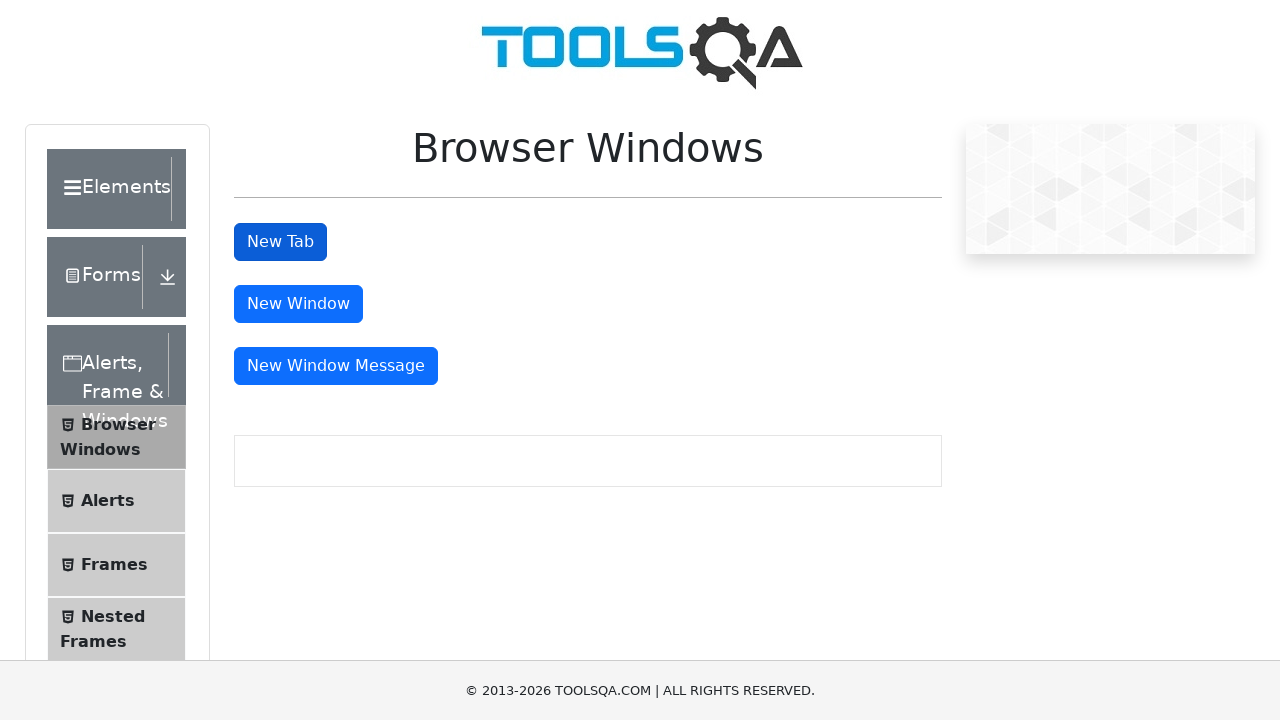